Tests navigation to Graduates & Internships page through the Careers dropdown menu

Starting URL: https://www.lazada.com/en/

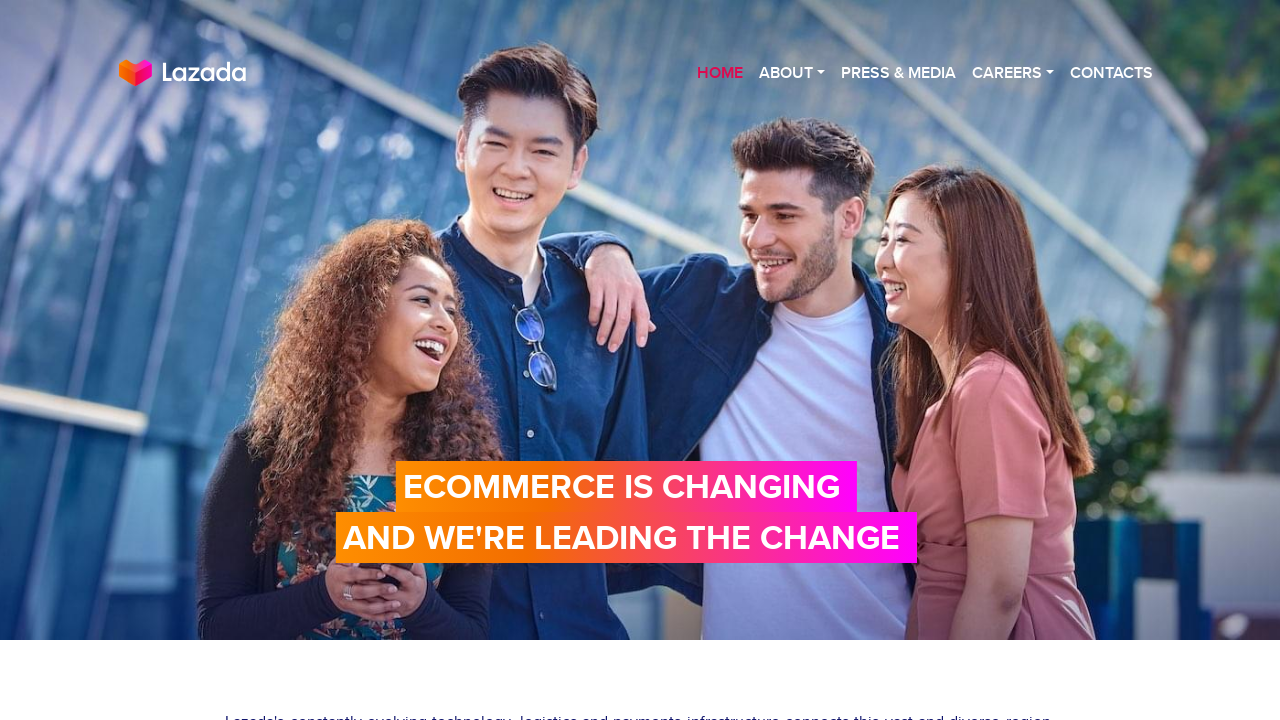

Clicked on Careers dropdown menu at (1013, 73) on xpath=//div[@id='first']//ul[@class='nav navbar-nav semi-bold text-right']//li[4
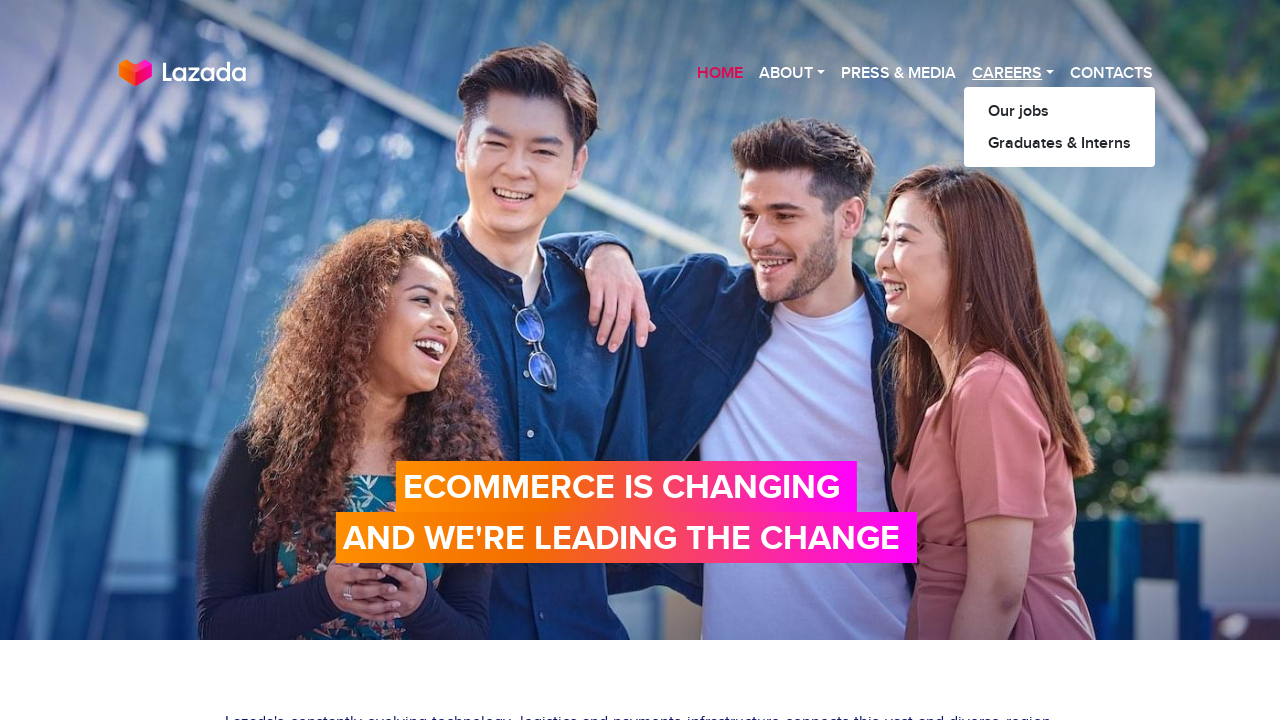

Waited for Graduates & Interns dropdown option to appear
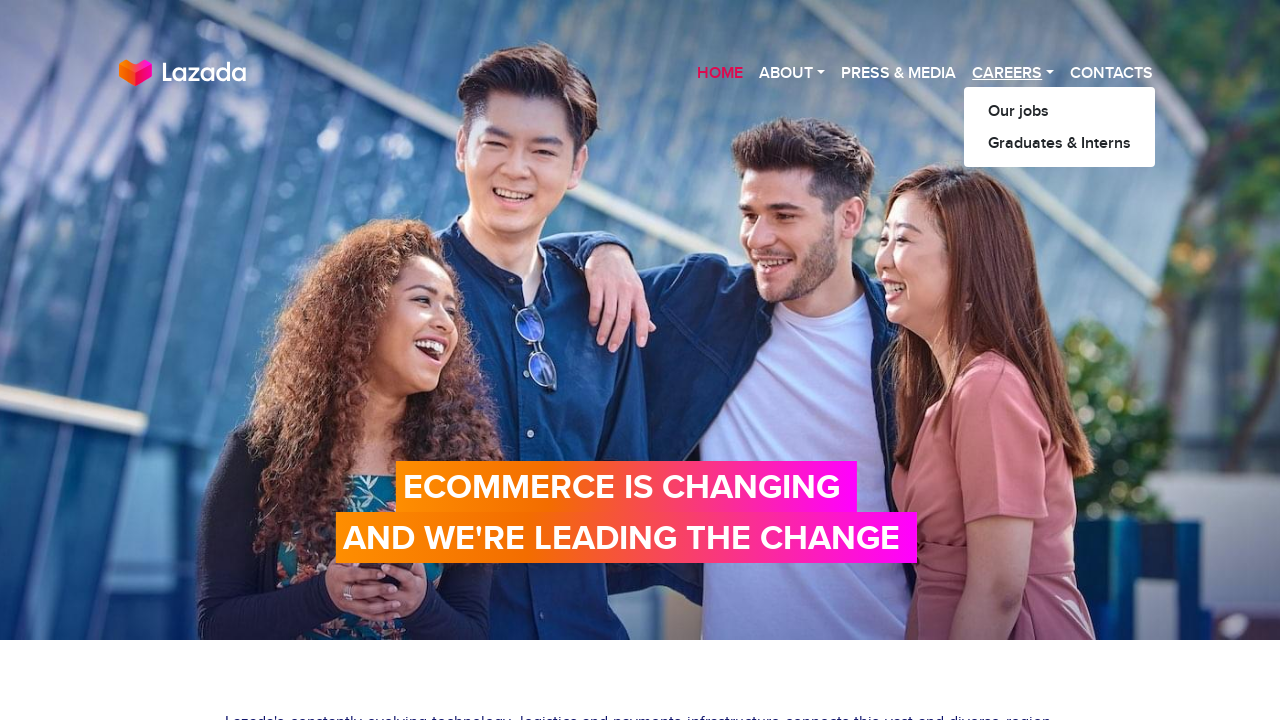

Clicked on Graduates & Interns option in dropdown at (1060, 143) on xpath=/html[1]/body[1]/main[1]/div[1]/div[1]/div[1]/nav[1]/div[1]/ul[2]/li[4]/di
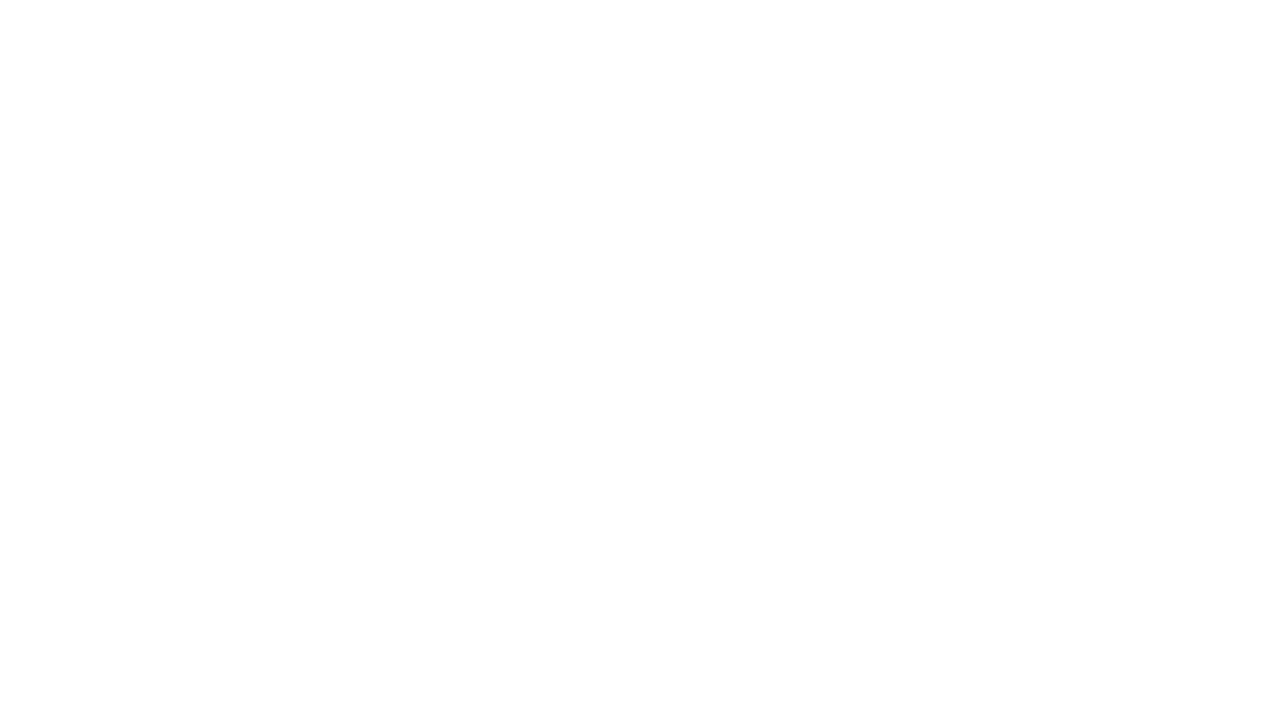

Graduates & Internships page loaded successfully
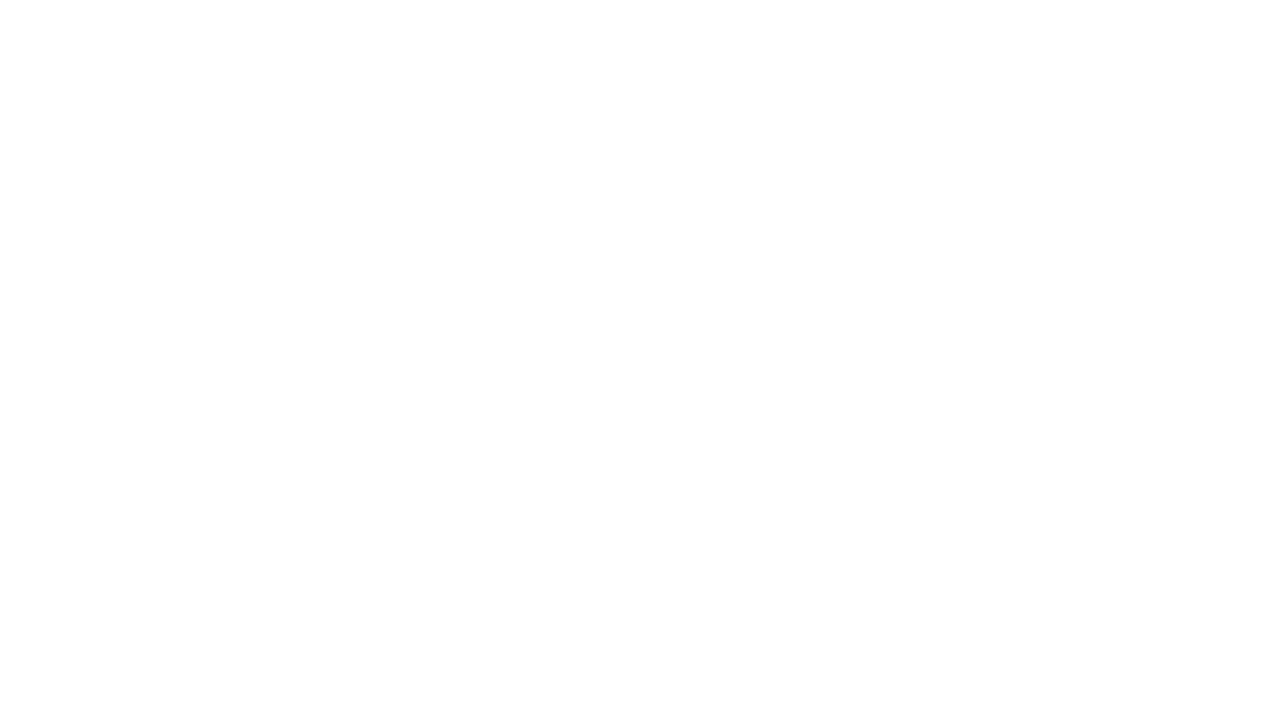

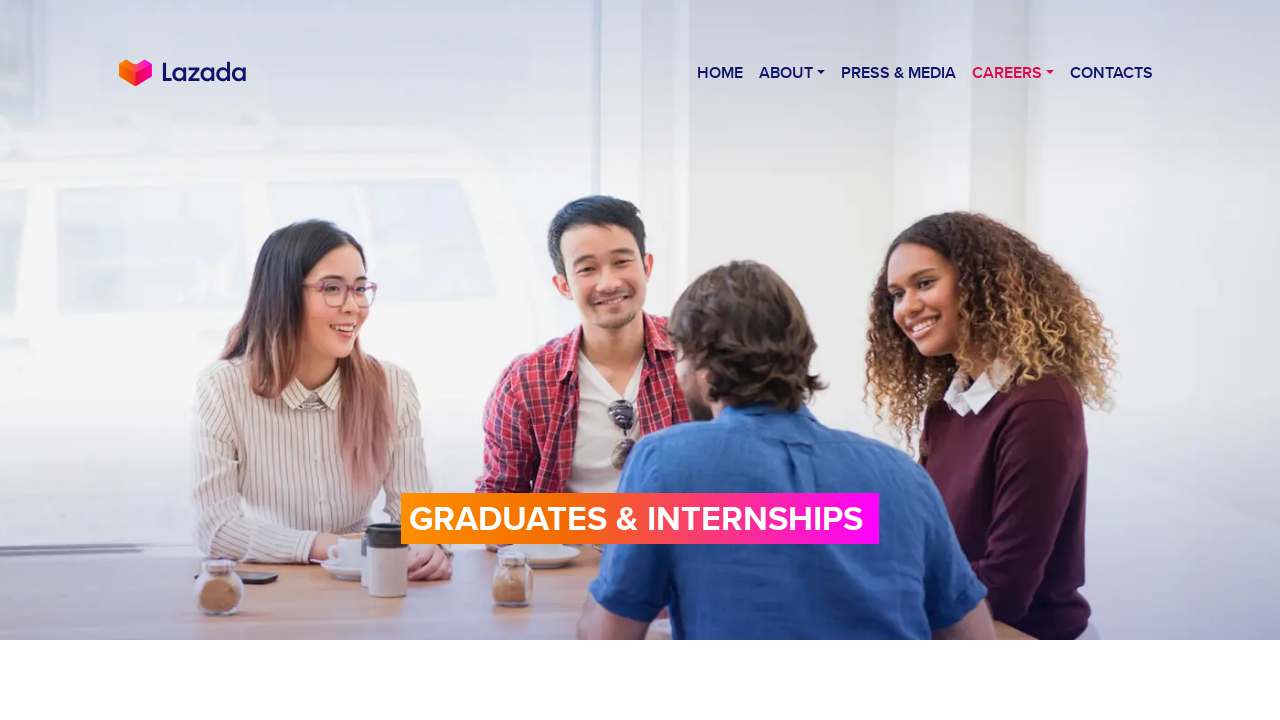